Tests checkbox functionality by verifying default states of two checkboxes, clicking to toggle their states, and confirming the final states are as expected.

Starting URL: https://practice.cydeo.com/checkboxes

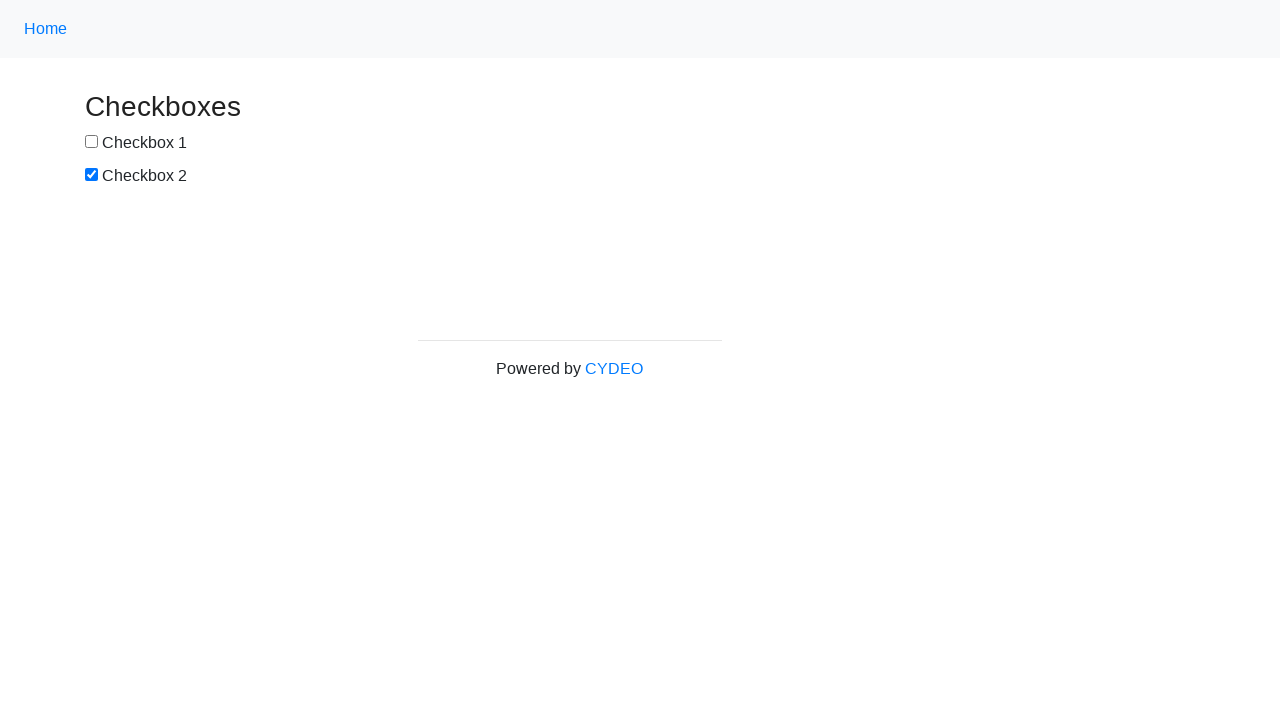

Located checkbox #1 element
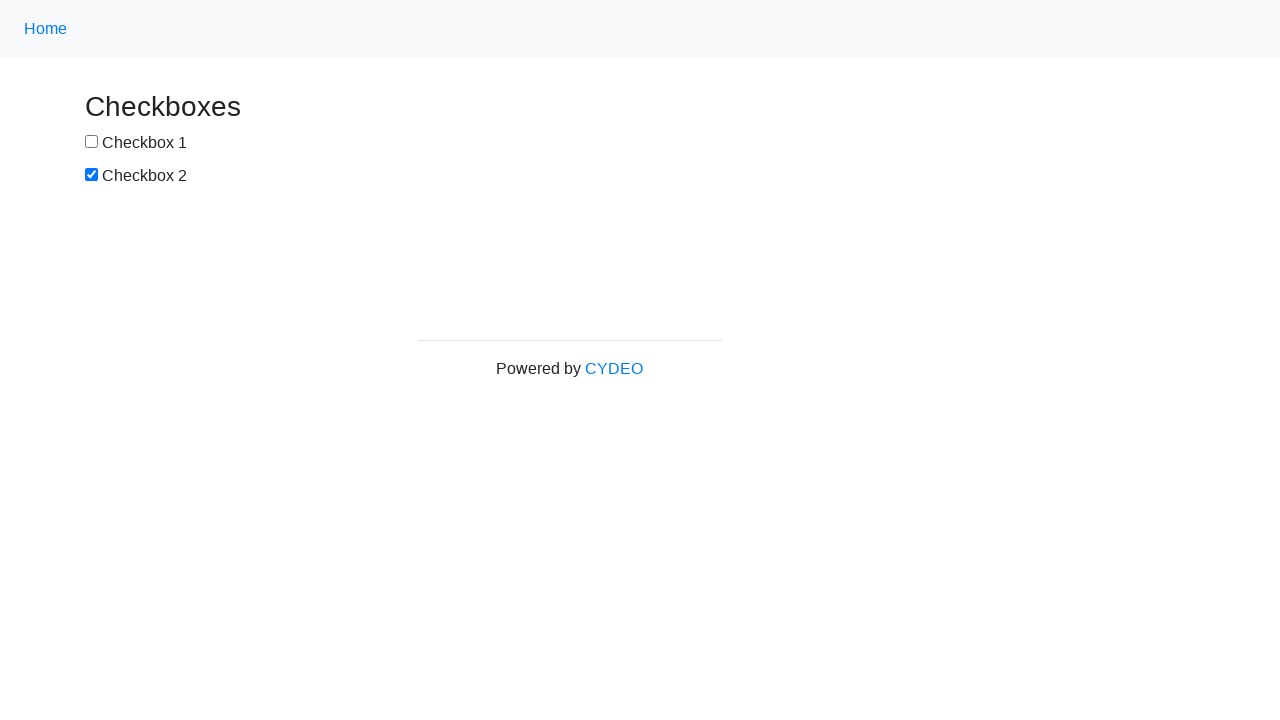

Verified checkbox #1 is not selected by default
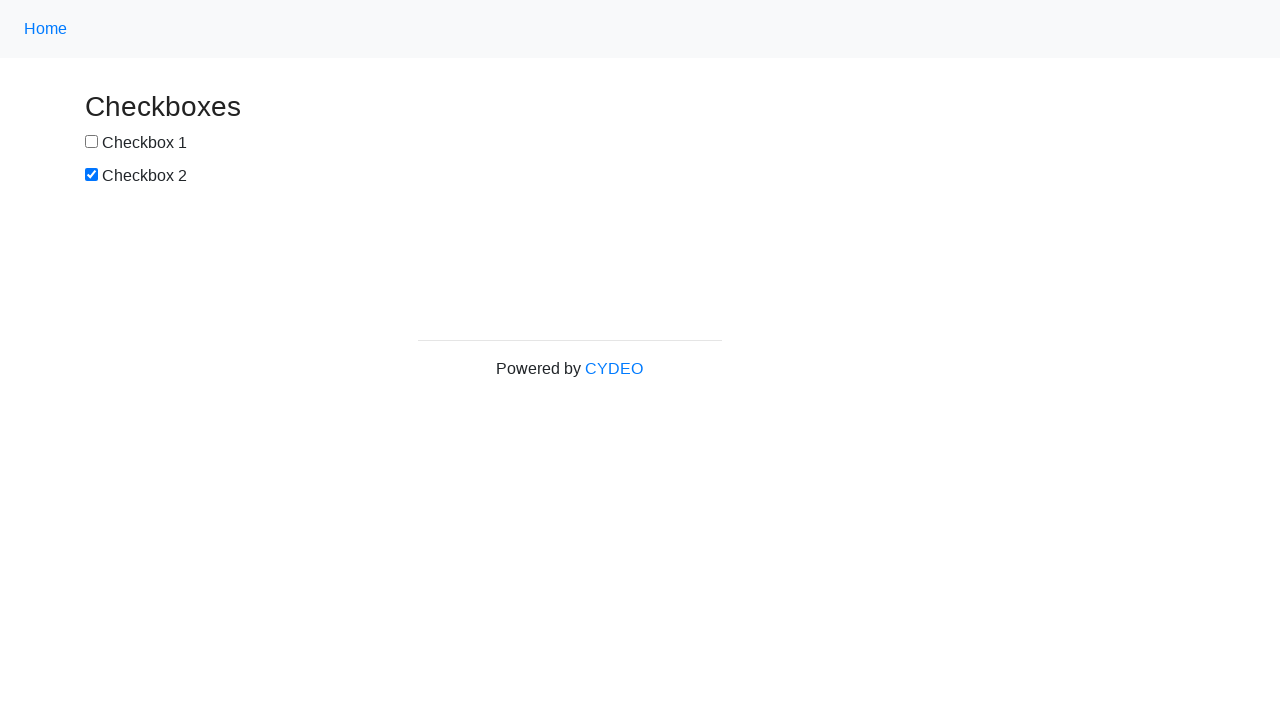

Located checkbox #2 element
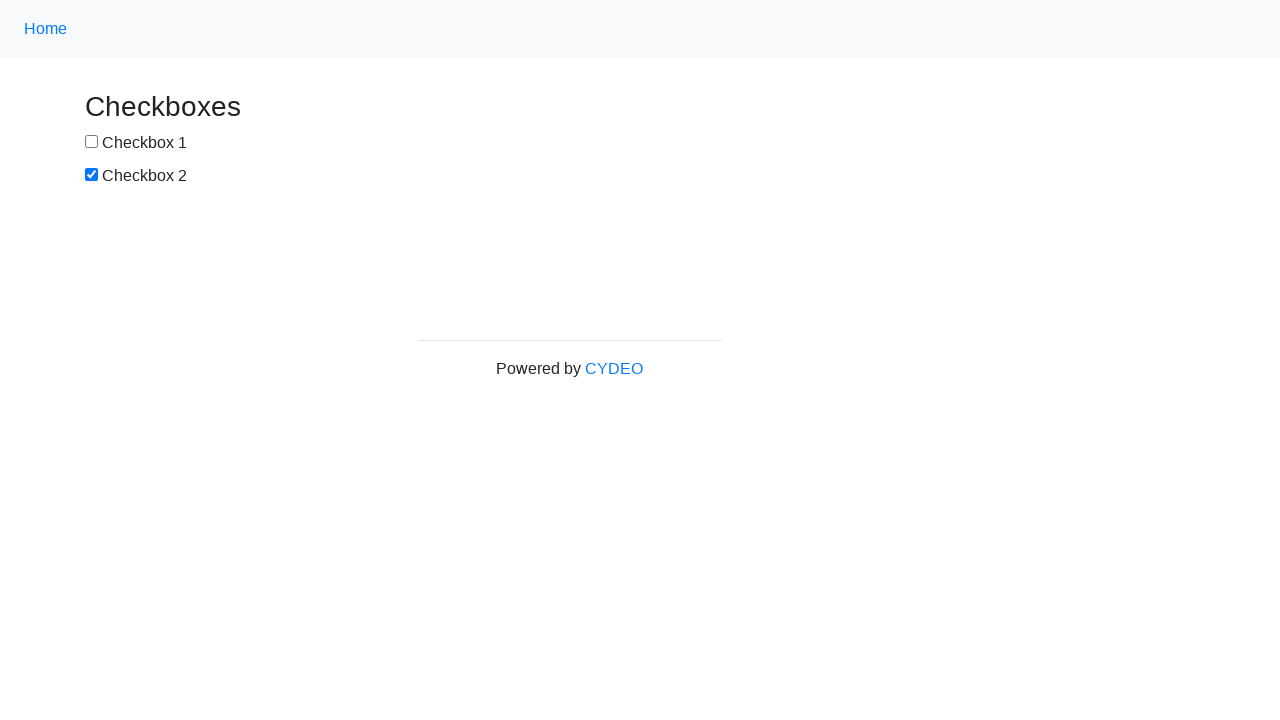

Verified checkbox #2 is selected by default
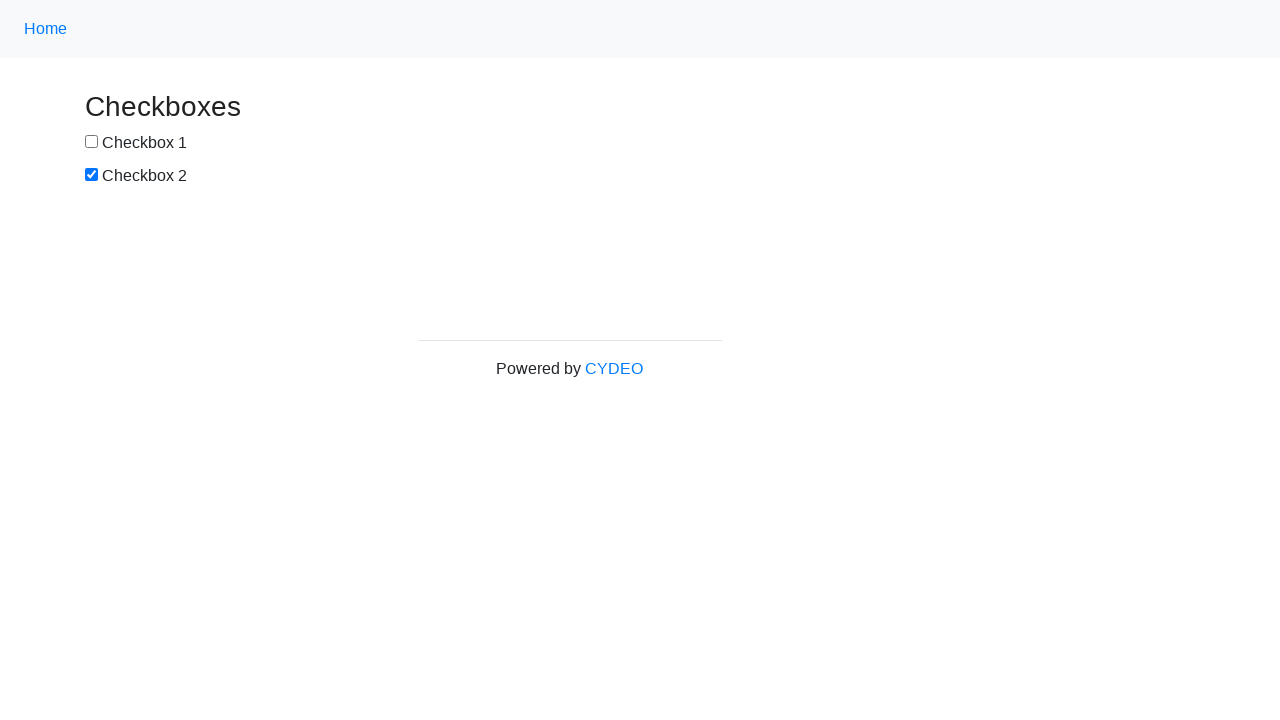

Clicked checkbox #1 to select it at (92, 142) on input[type='checkbox'] >> nth=0
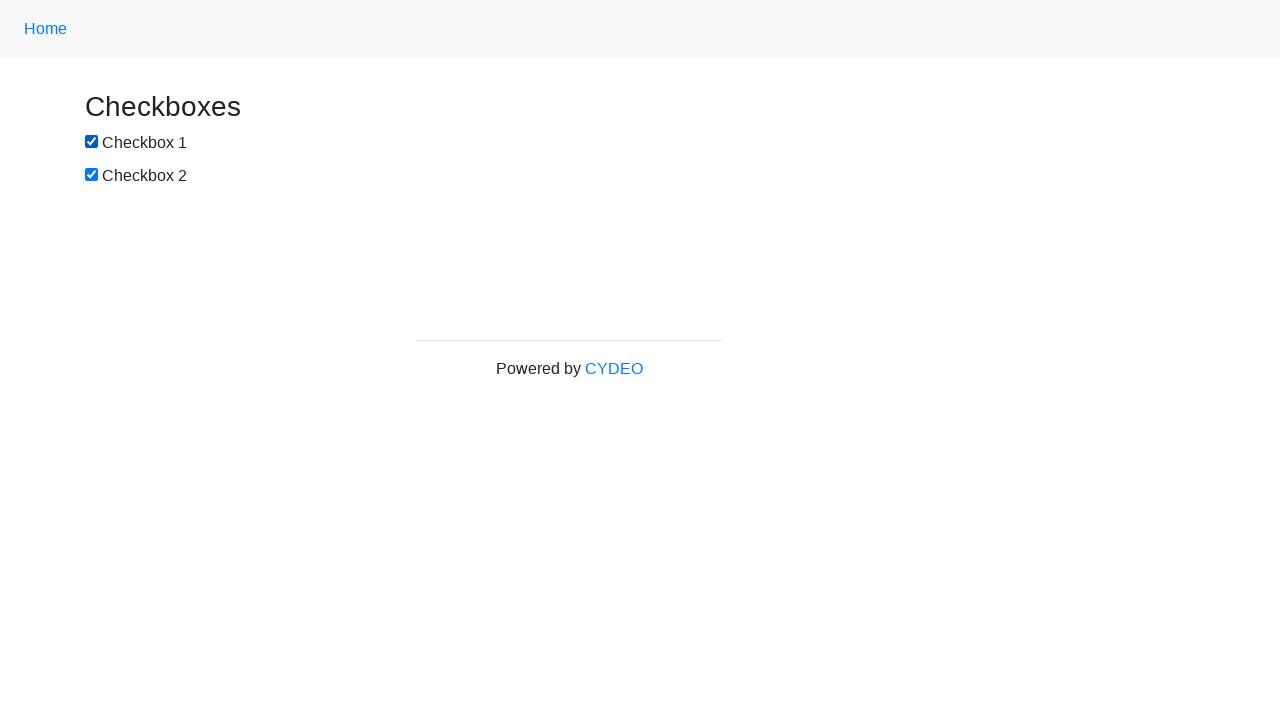

Clicked checkbox #2 to deselect it at (92, 175) on input[type='checkbox'] >> nth=1
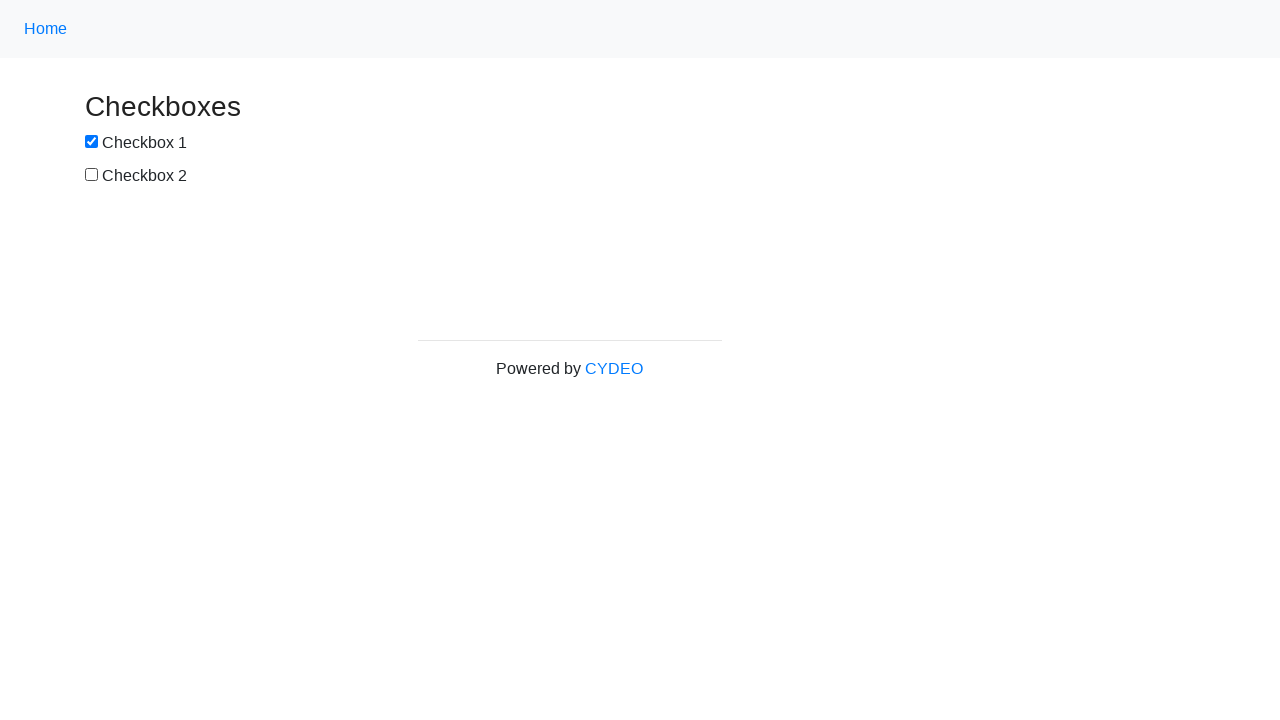

Verified checkbox #1 is now selected
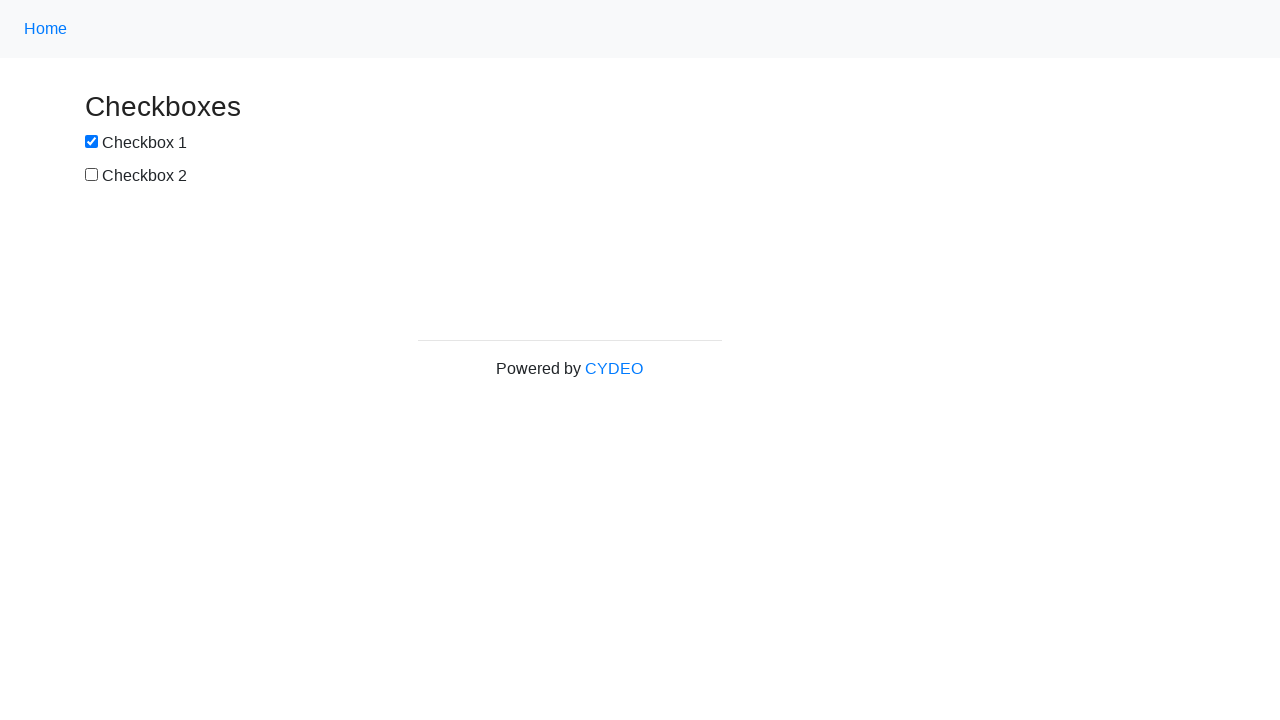

Verified checkbox #2 is now deselected
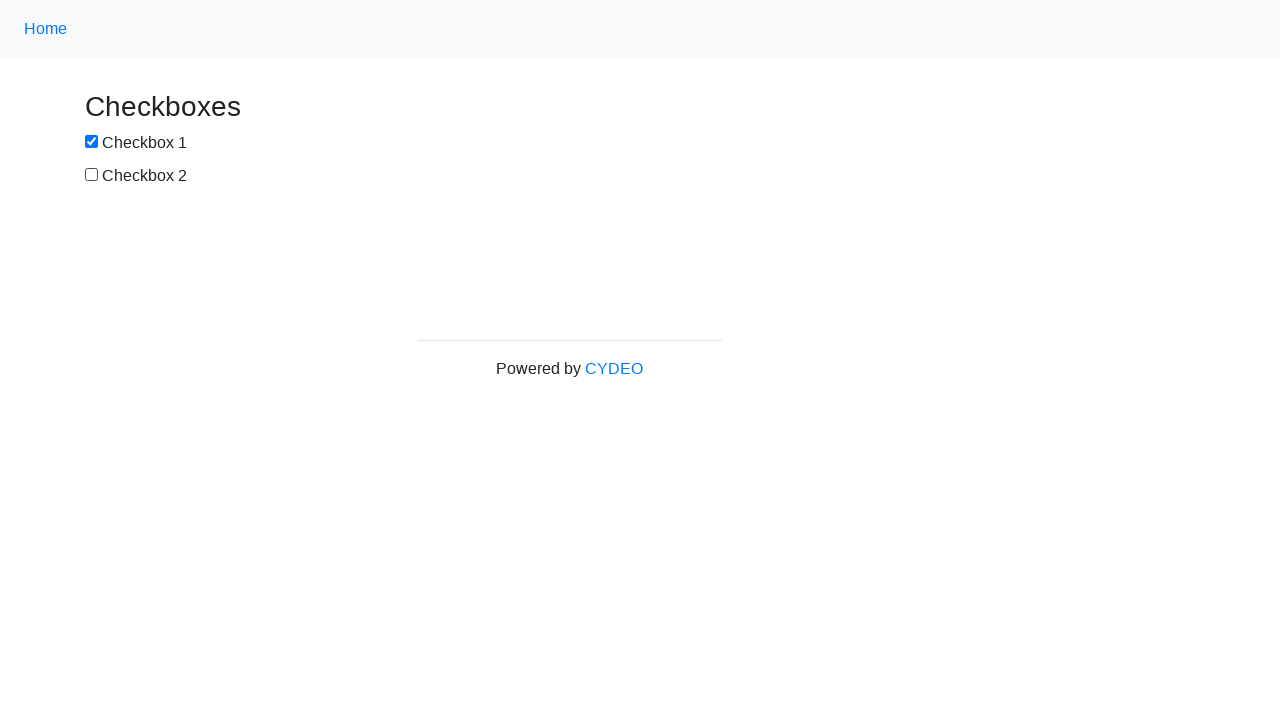

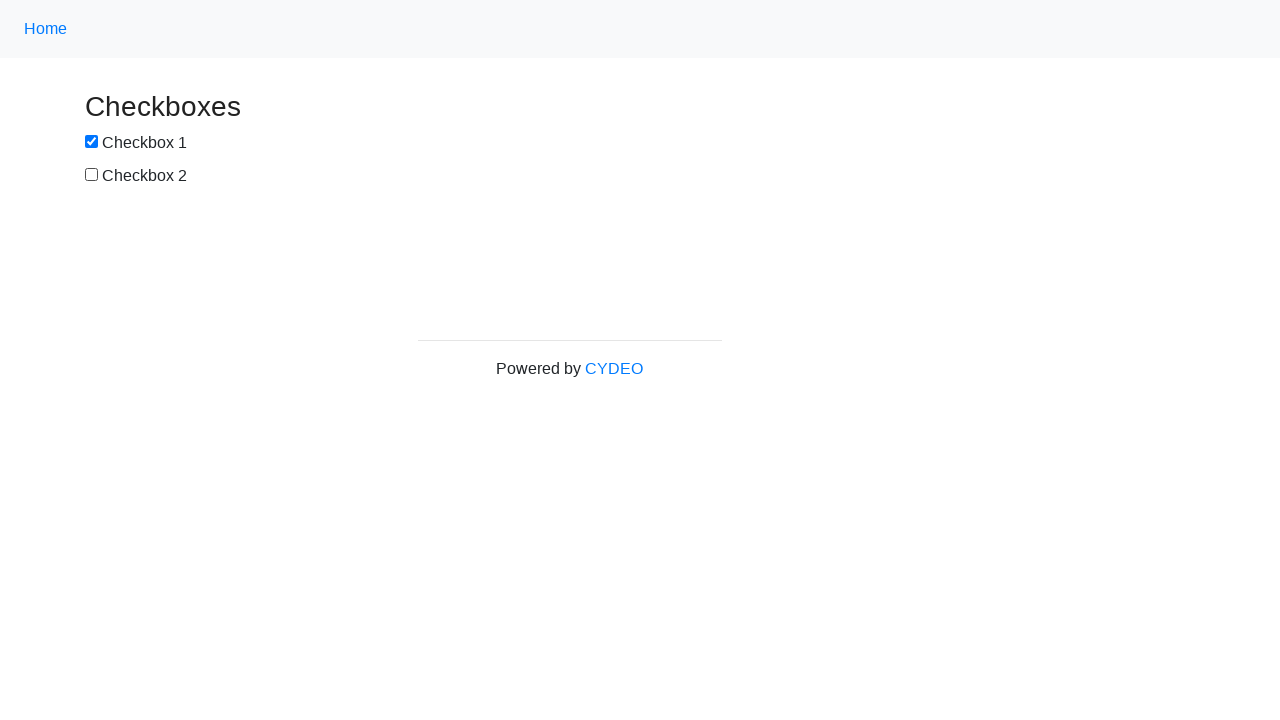